Tests clicking a radio button on a test automation practice page by selecting the female radio button option

Starting URL: https://testautomationpractice.blogspot.com/

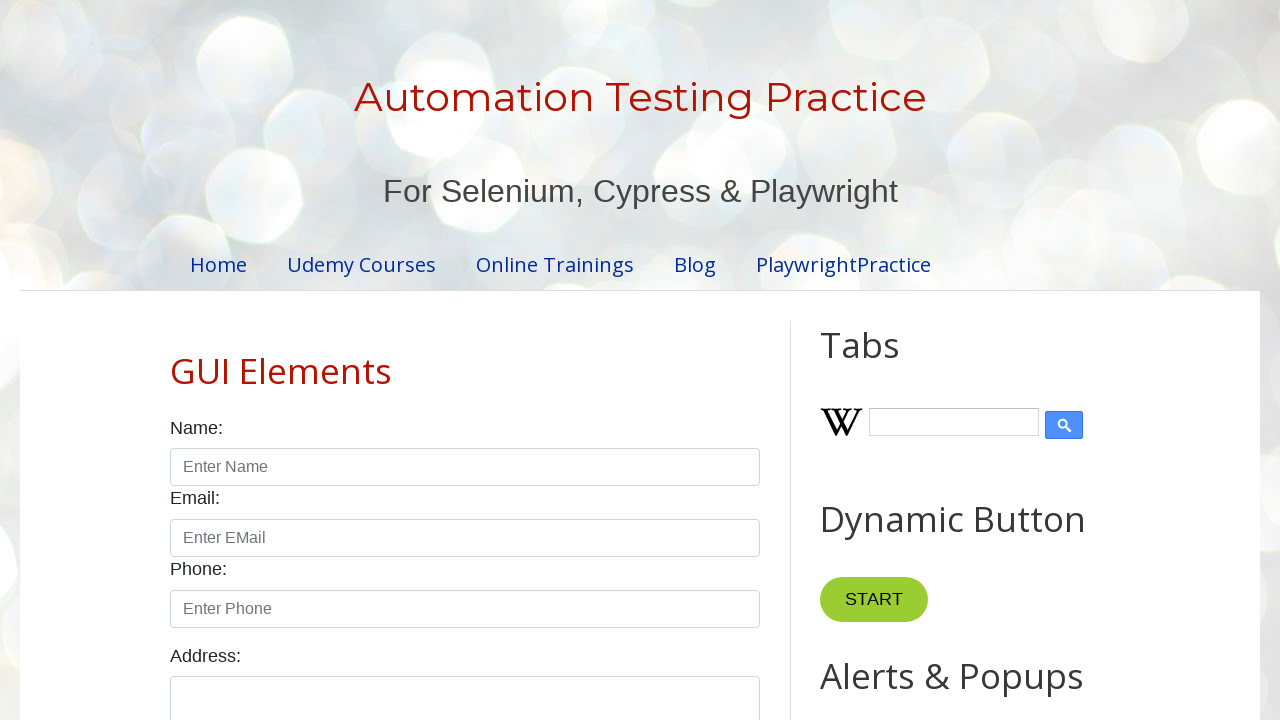

Navigated to test automation practice page
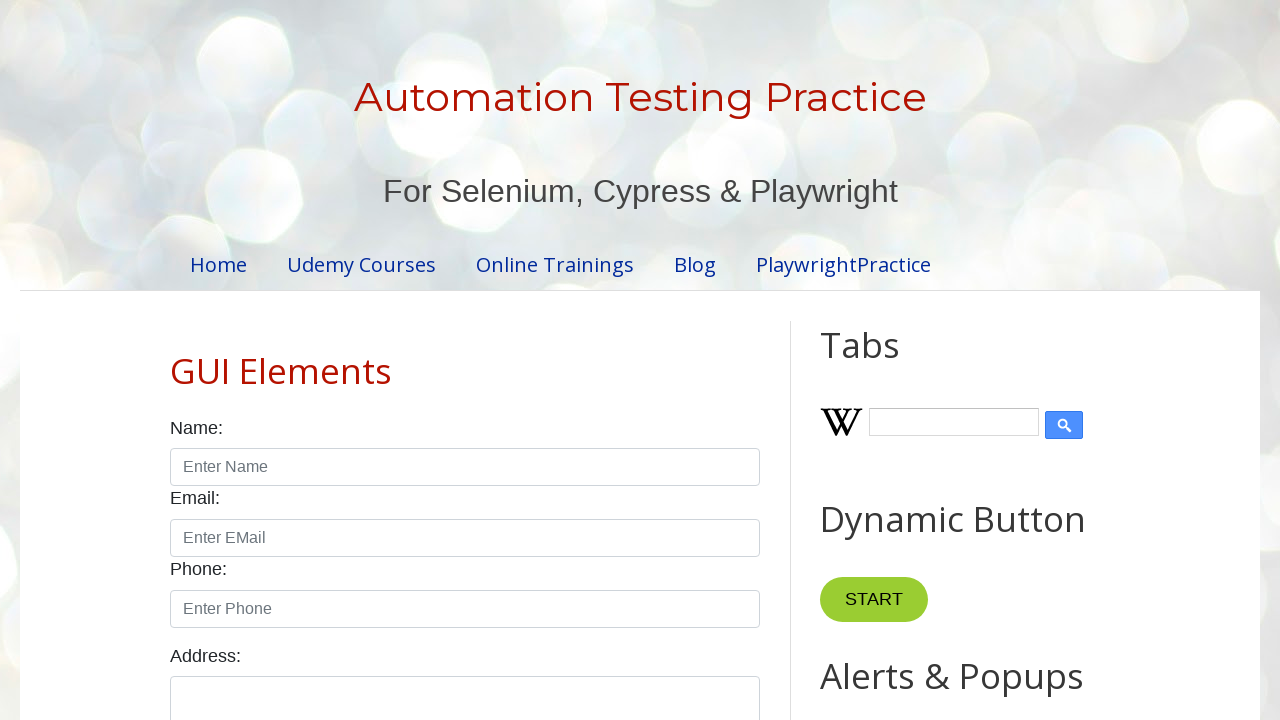

Clicked the female radio button option at (250, 360) on #female
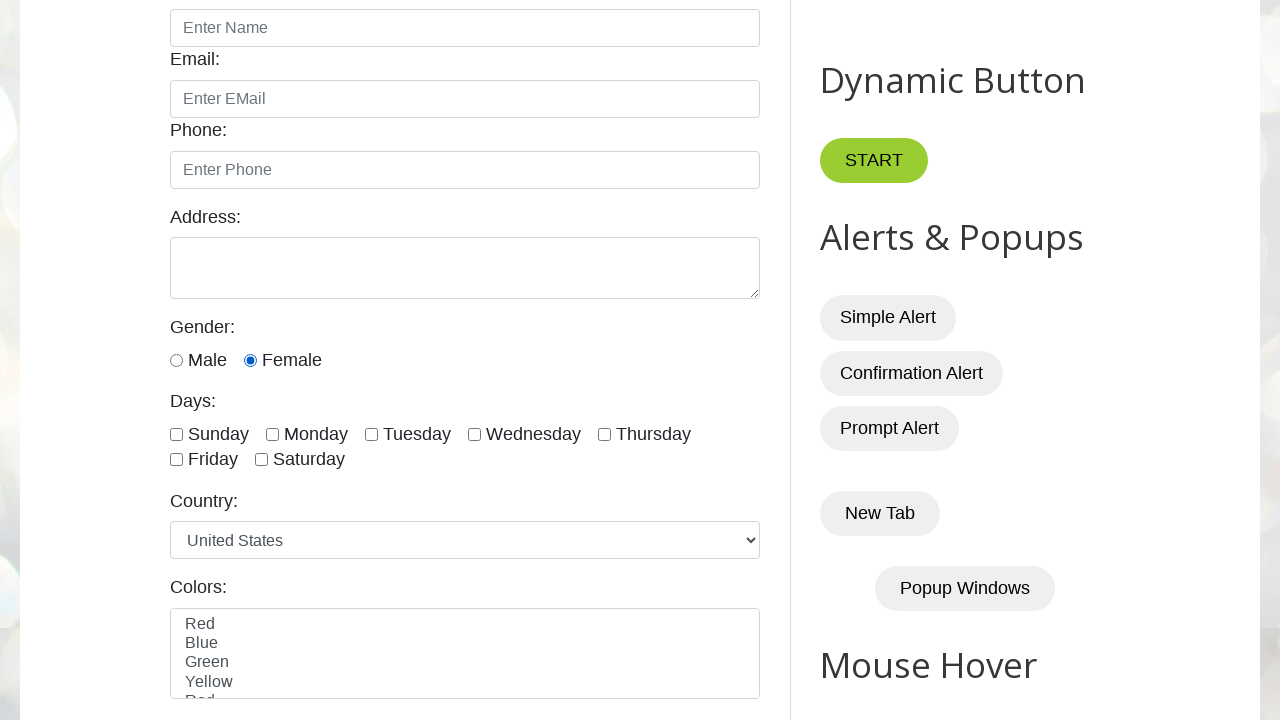

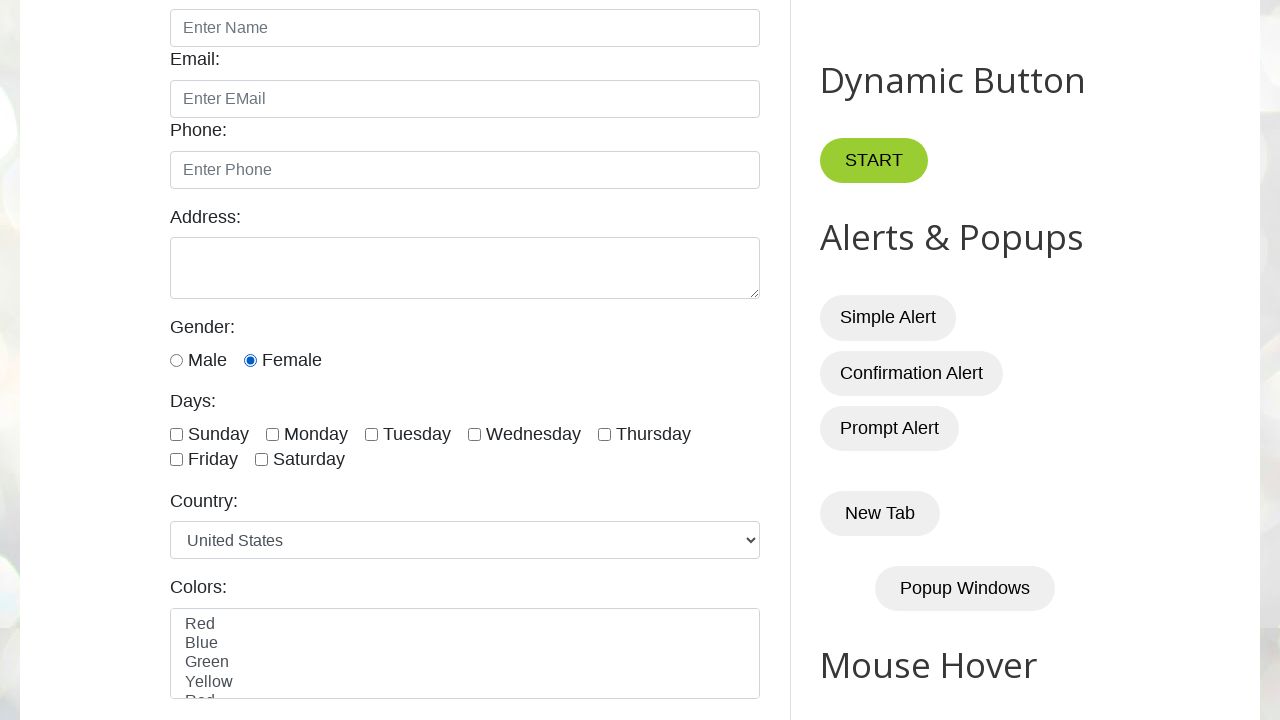